Navigates to the Medishare homepage and validates that the page loads correctly by checking the page title.

Starting URL: https://www.medishare.com/

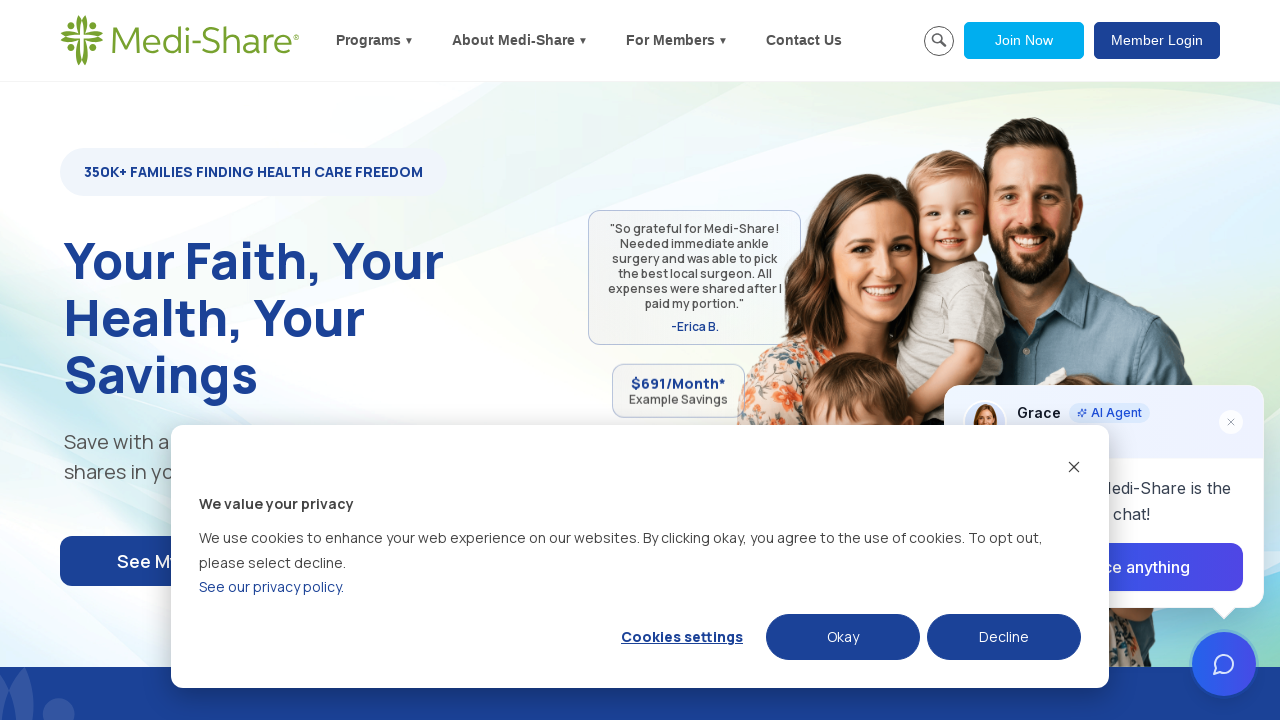

Waited for page to load with domcontentloaded state
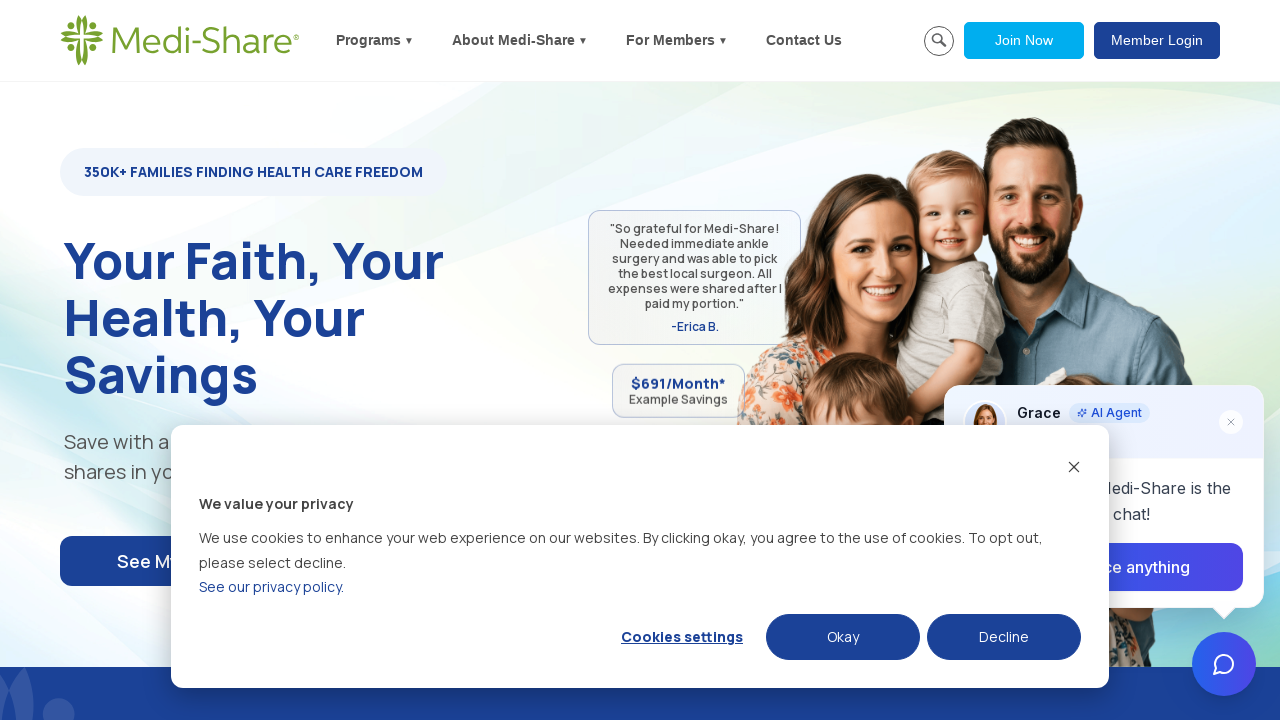

Retrieved page title: Medi-Share® Christian Health Care - 98% Member Satisfaction
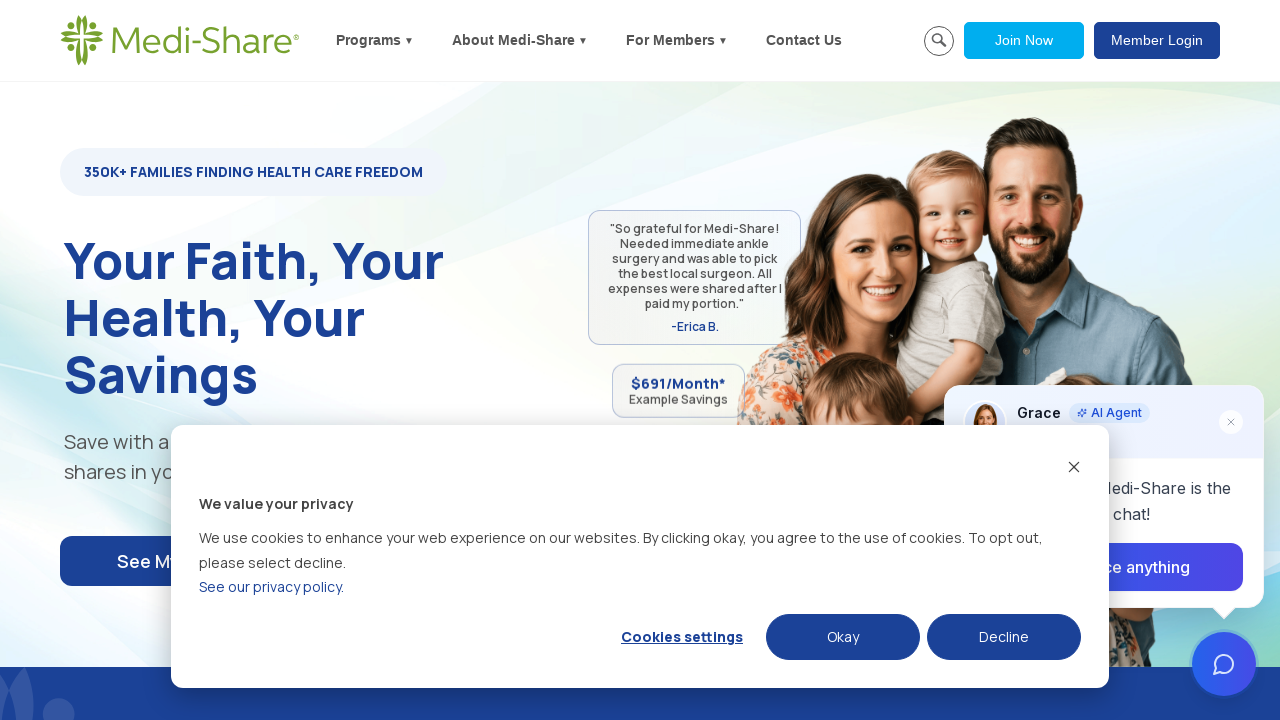

Validated page title contains 'Medi-Share' or 'medishare'
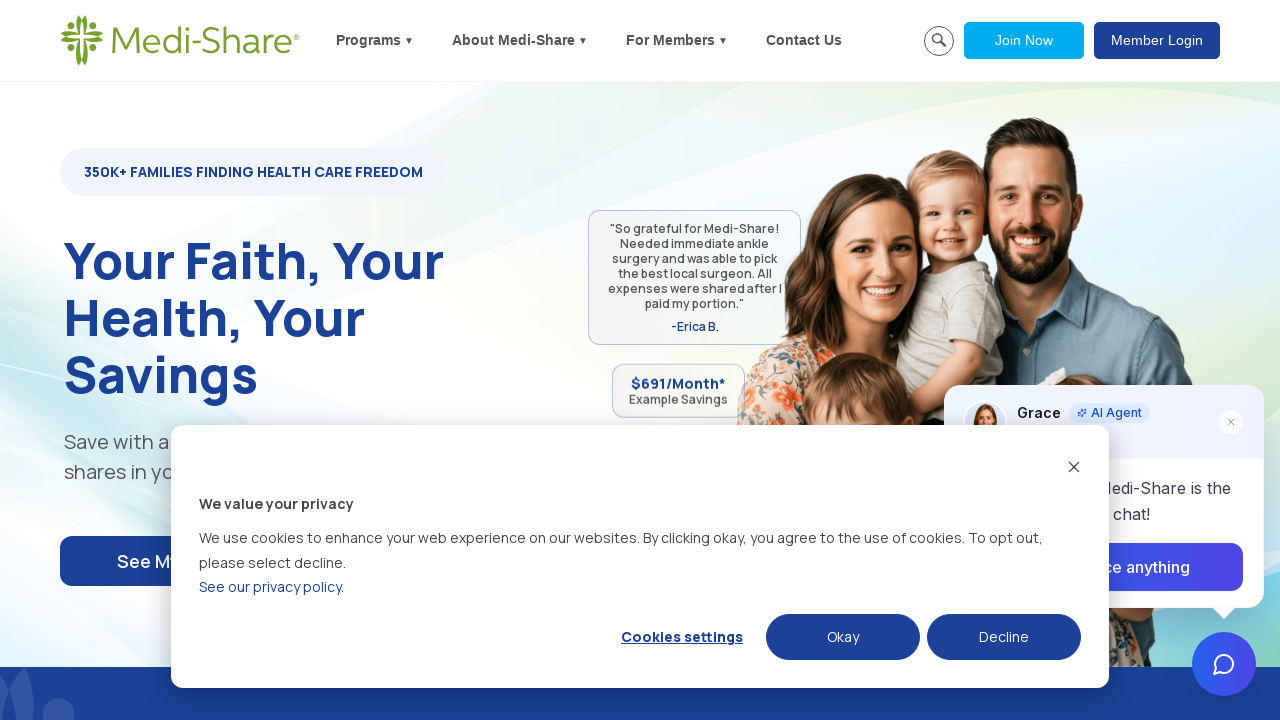

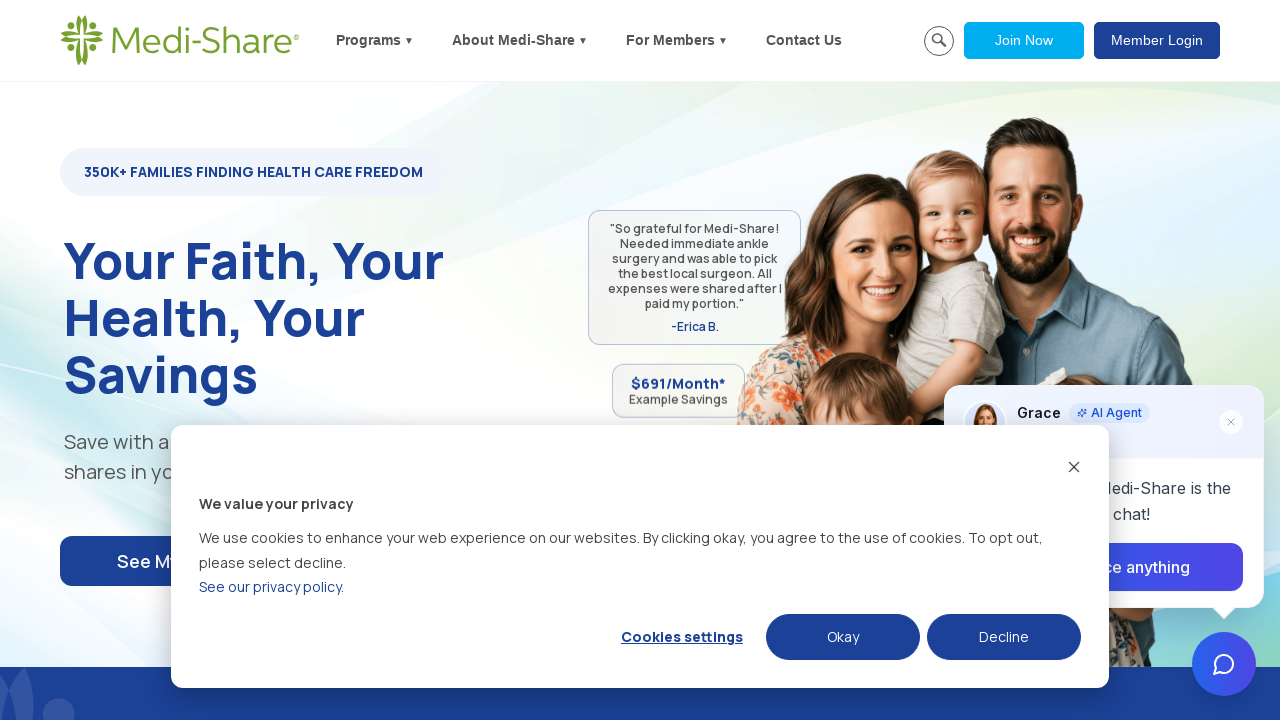